Navigates to Temple University's course registration system, selects the Spring 2022 term, searches for CIS courses with course number 3207, and views the course sections.

Starting URL: https://prd-xereg.temple.edu/StudentRegistrationSsb/ssb/term/termSelection?mode=courseSearch

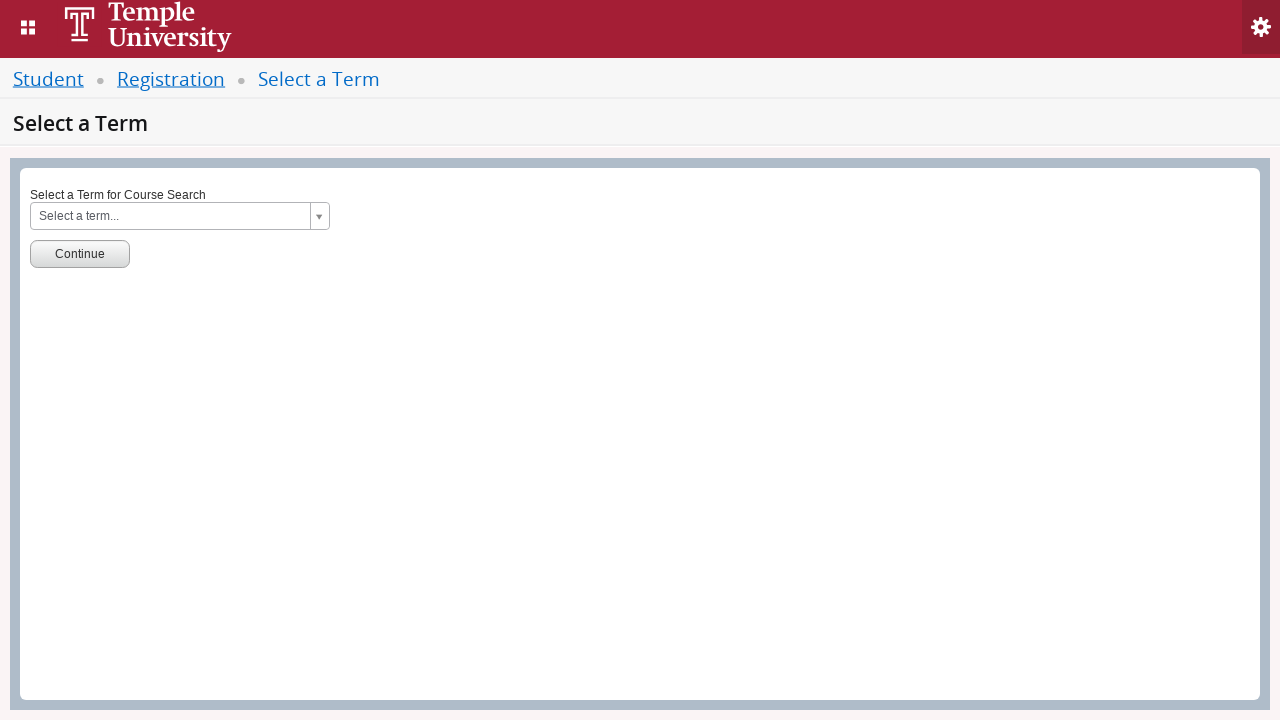

Clicked term selection dropdown at (180, 216) on #s2id_txt_term
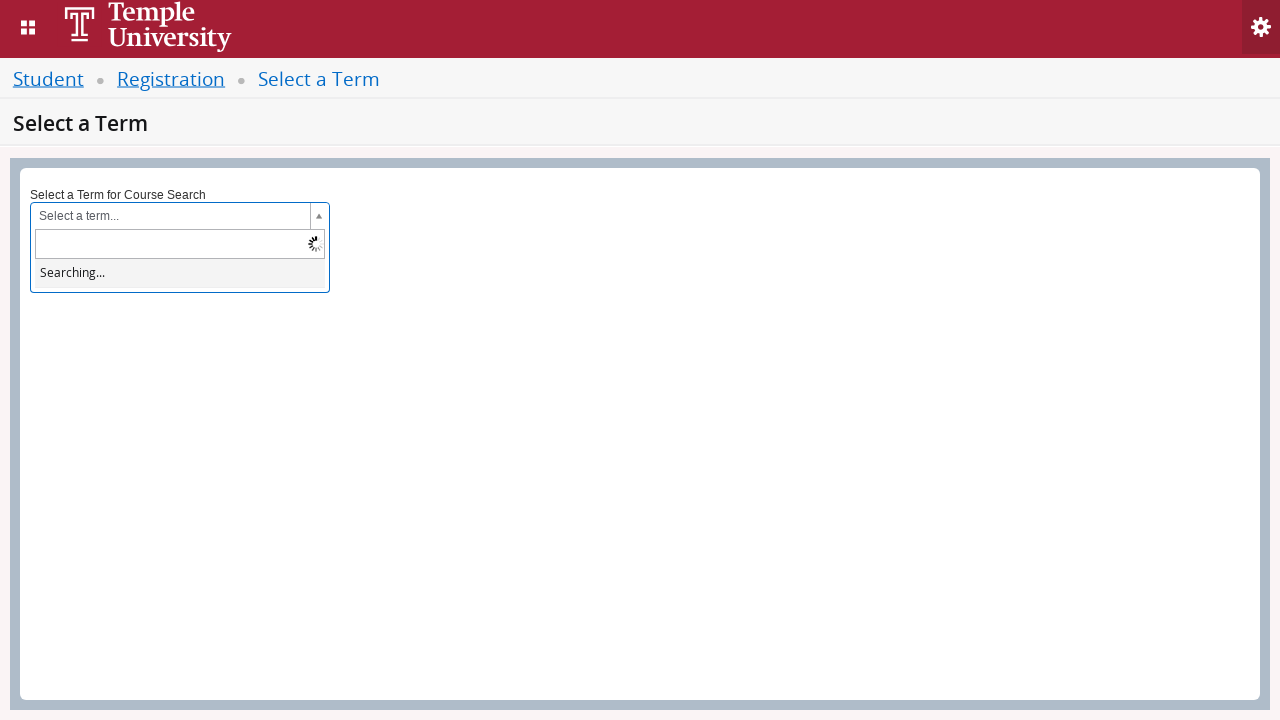

Term search input field is visible
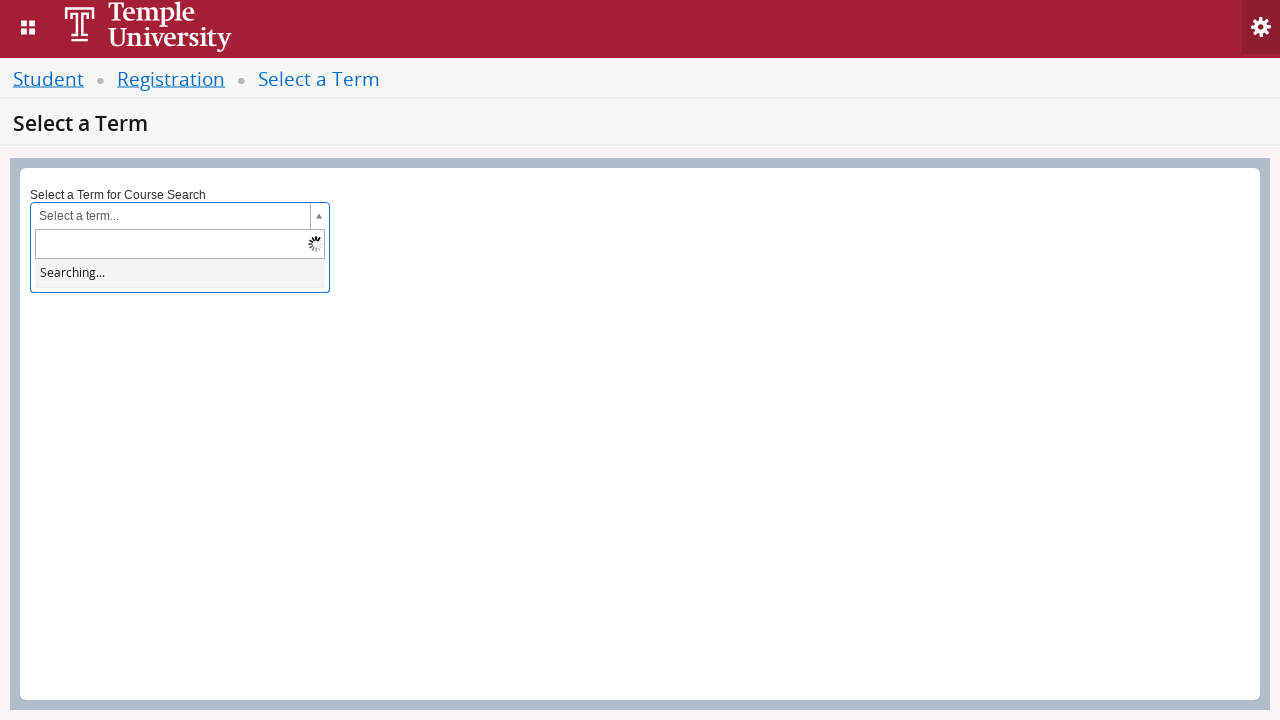

Entered '2022 Spring' in term search field on #s2id_autogen1_search
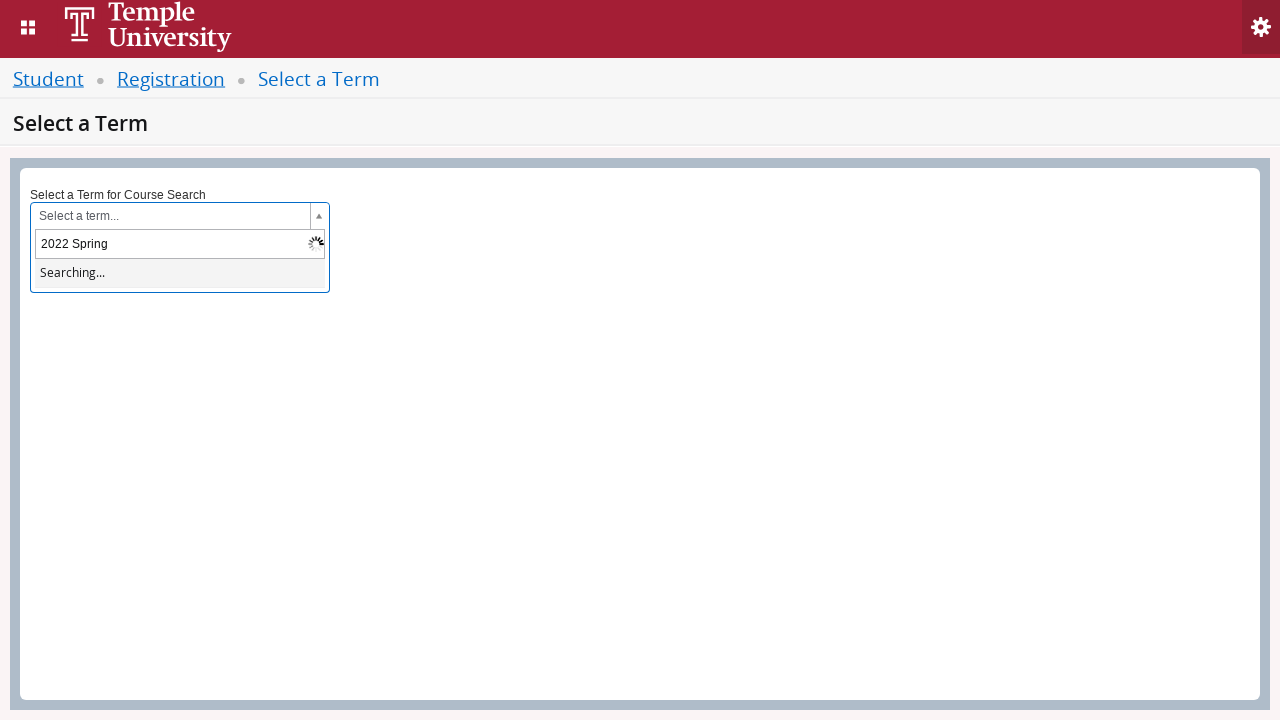

Waited for dropdown options to load
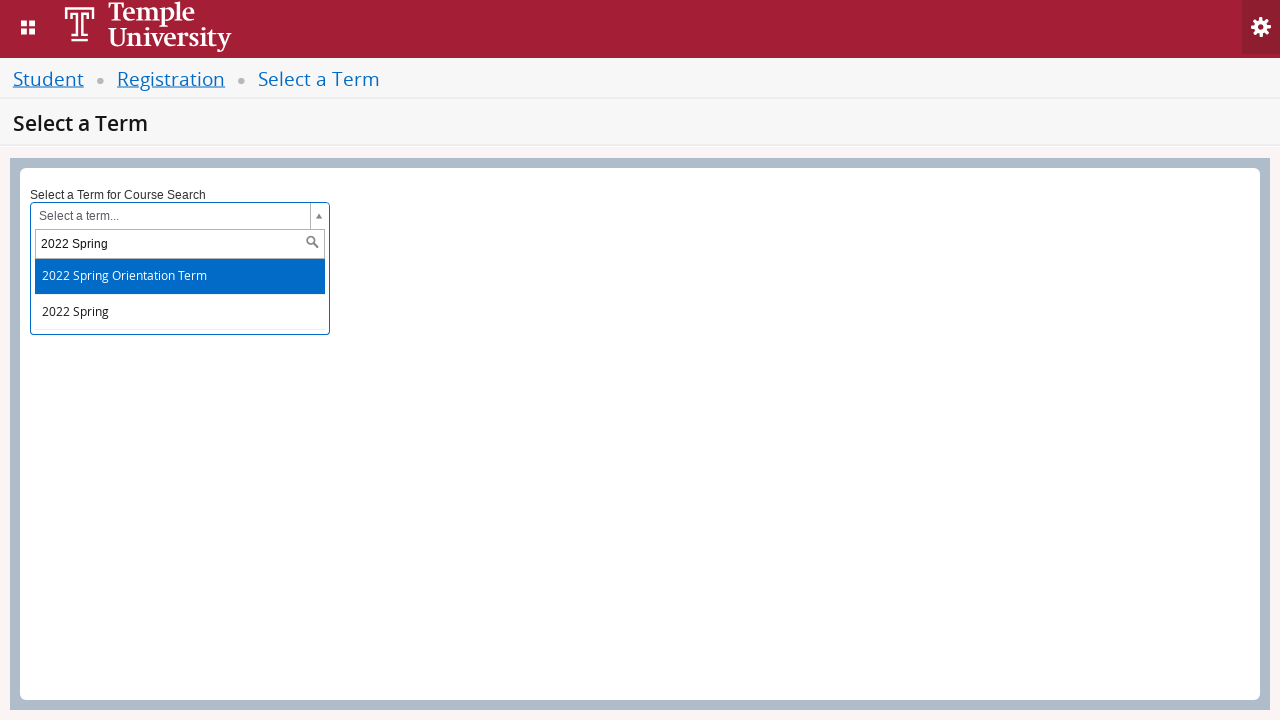

Selected Spring 2022 term from dropdown at (178, 295) on #select2-results-1
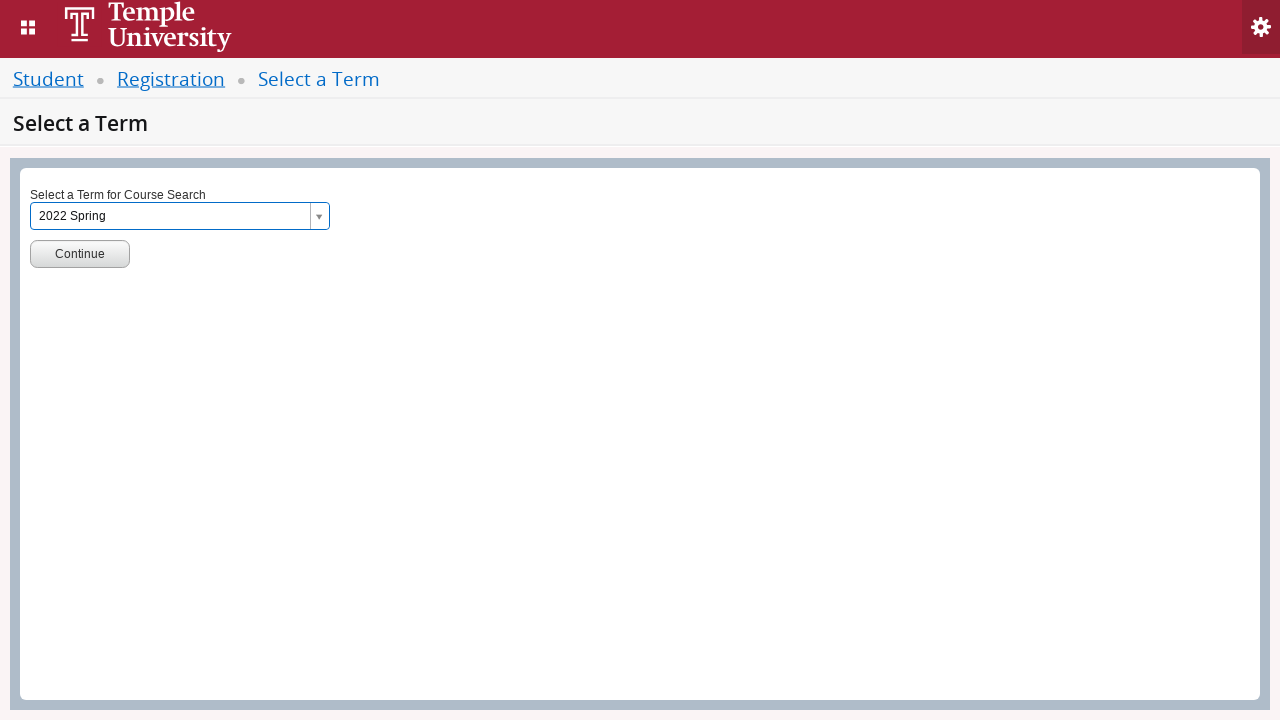

Clicked 'Go' button to confirm term selection at (80, 254) on #term-go
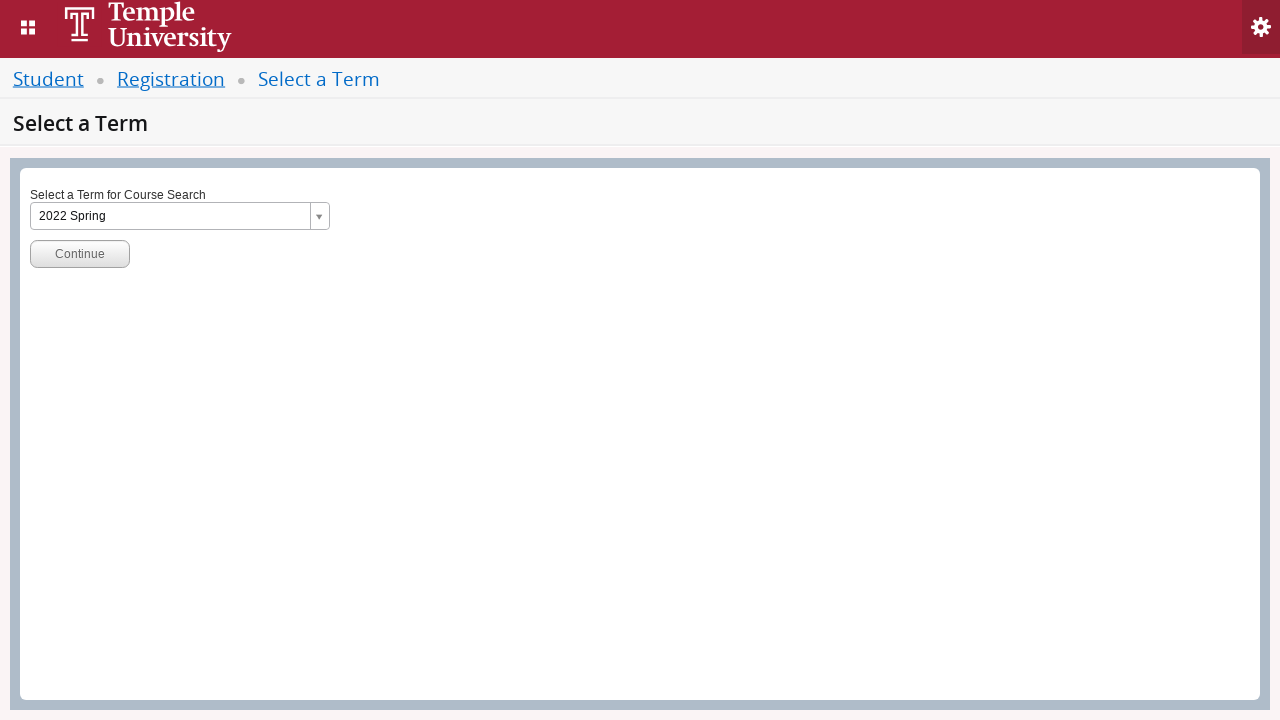

Waited for course search page to load
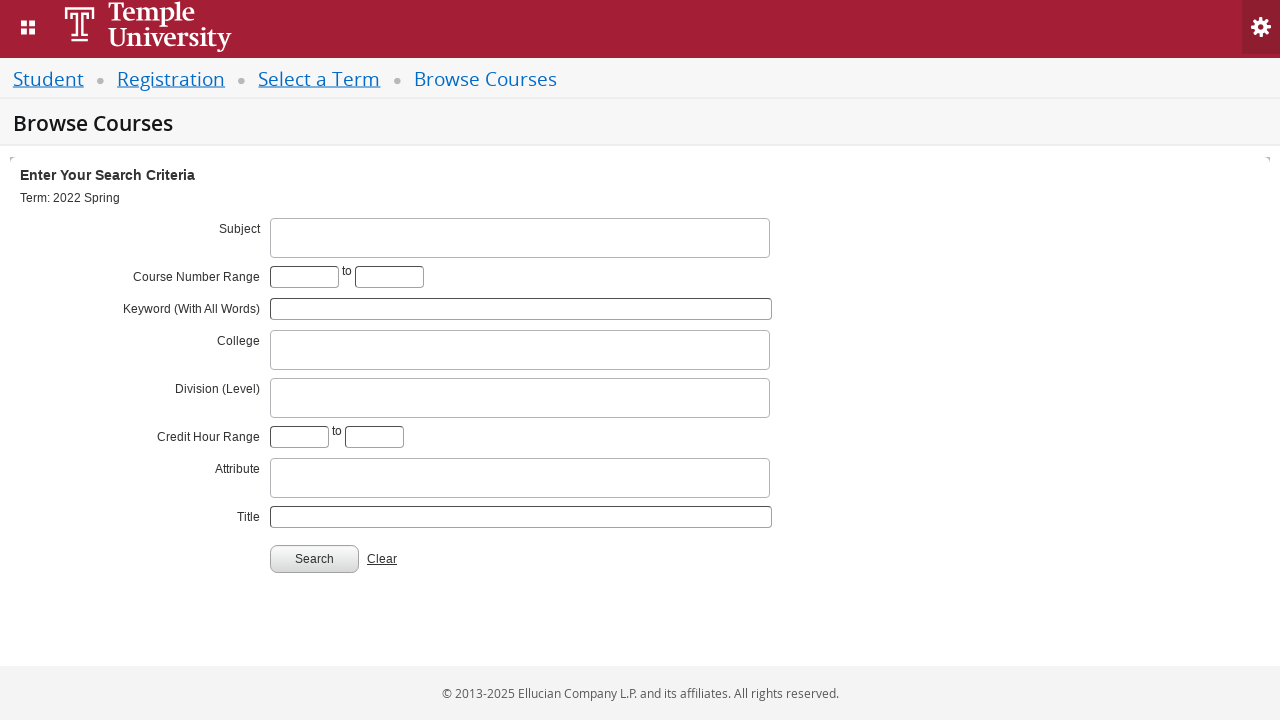

Clicked subject dropdown at (520, 238) on #s2id_txt_subject
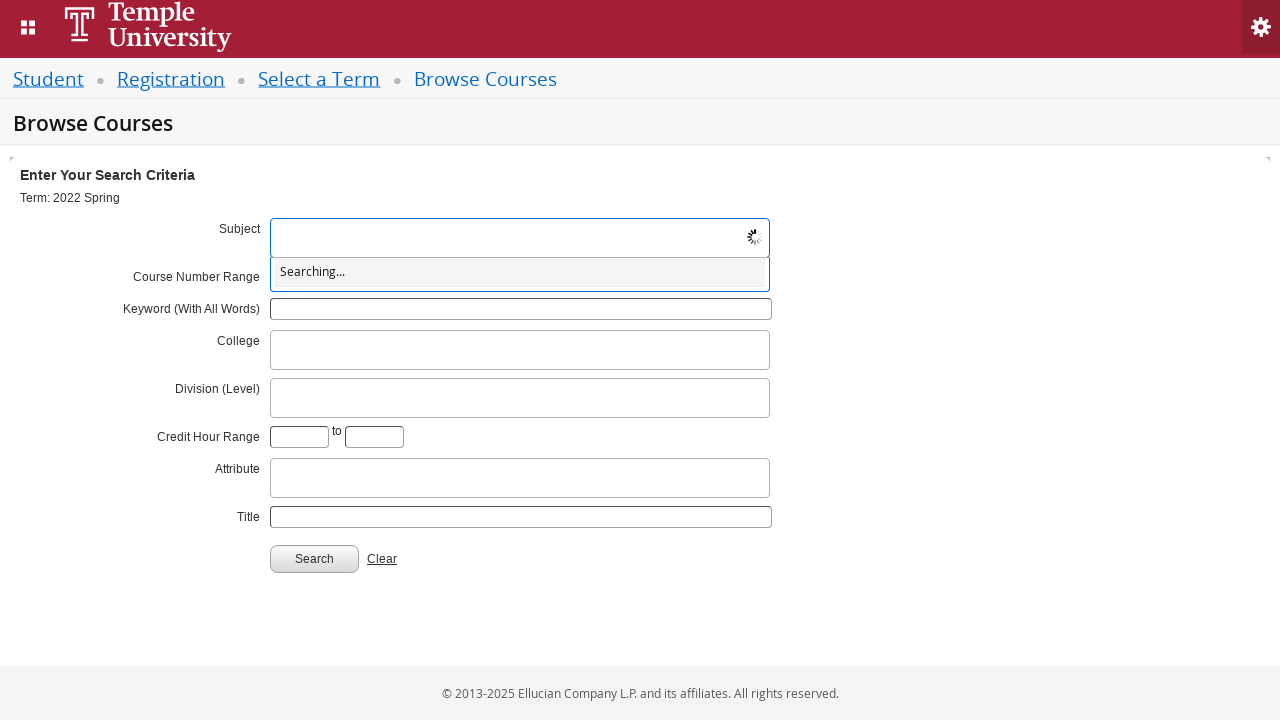

Subject search field is visible
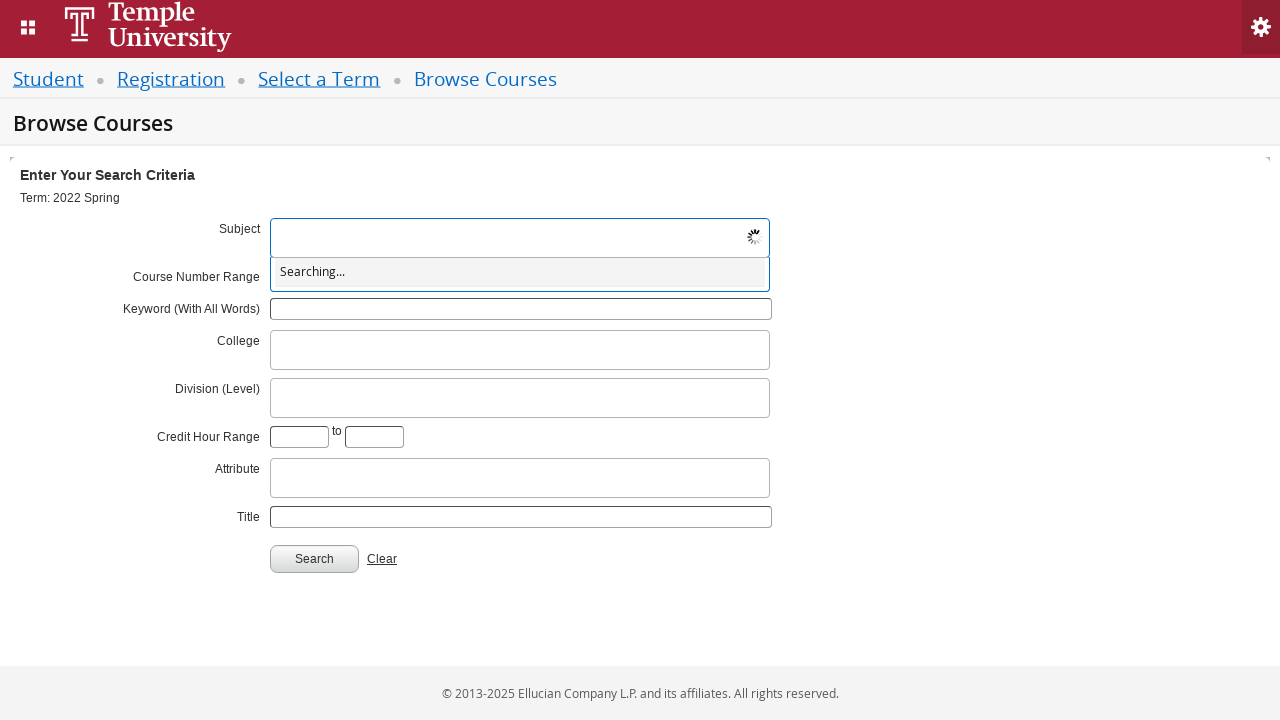

Entered 'CIS' in subject search field on #s2id_autogen1
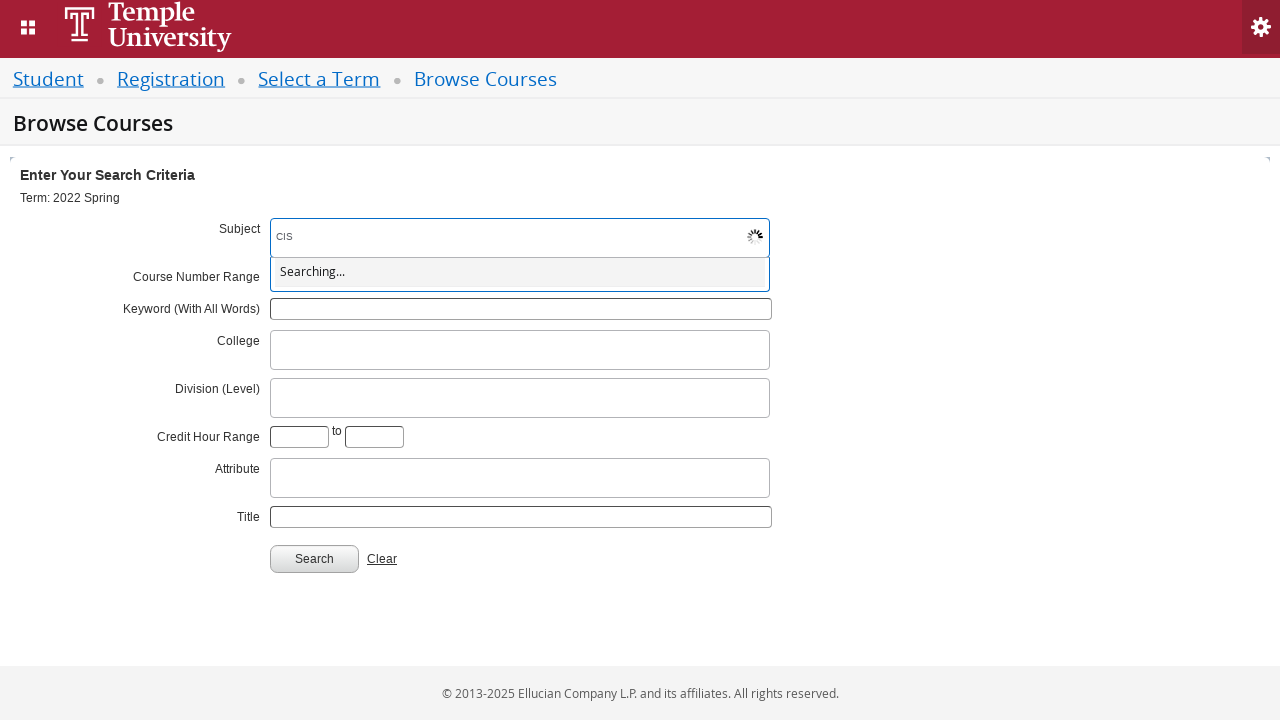

Waited for CIS subject options to load
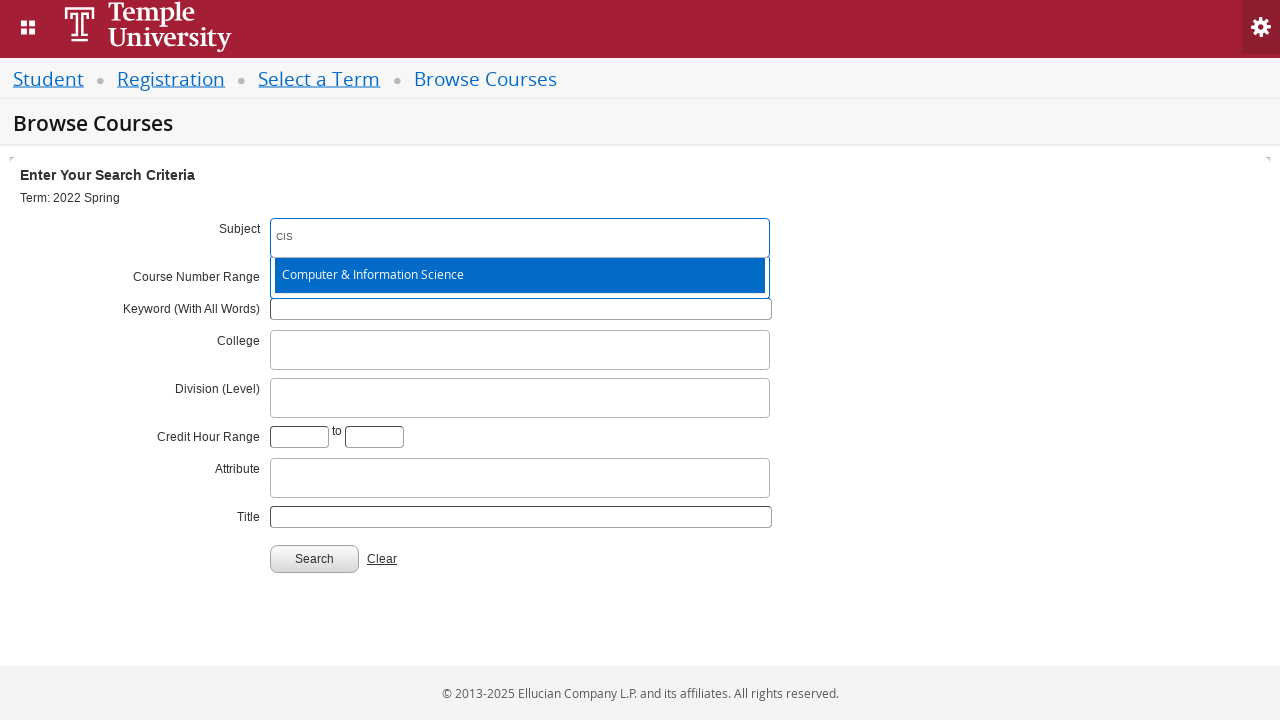

Selected CIS subject by pressing Enter on #s2id_autogen1
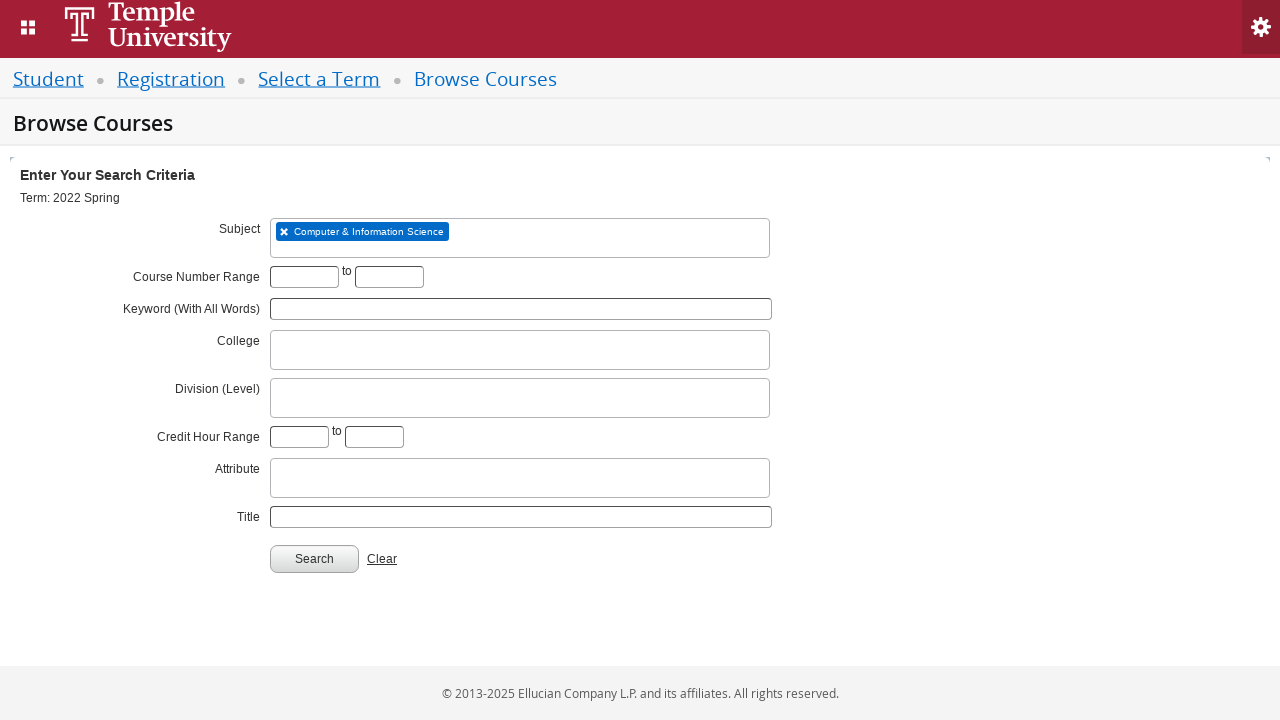

Clicked 'from' course number field at (304, 277) on input[name='txt_course_number_range_From']
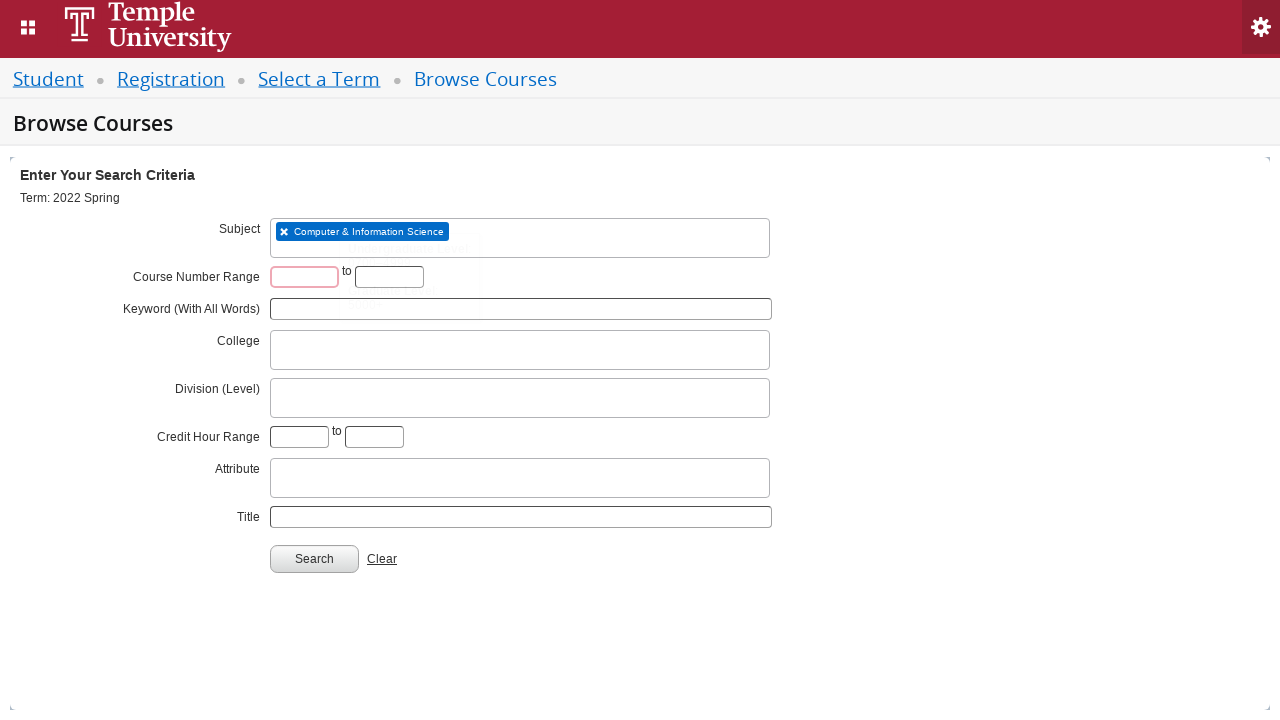

Entered '3207' in 'from' course number field on input[name='txt_course_number_range_From']
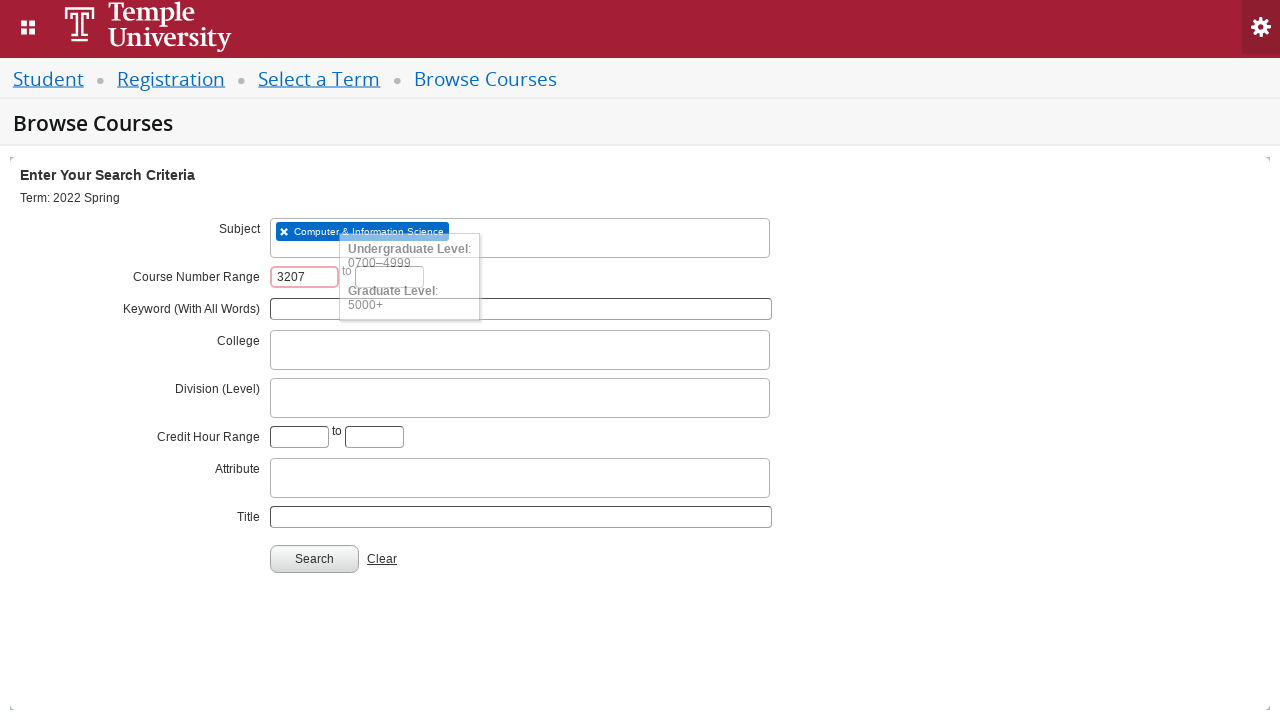

Entered '3207' in 'to' course number field on input[name='txt_course_number_range_To']
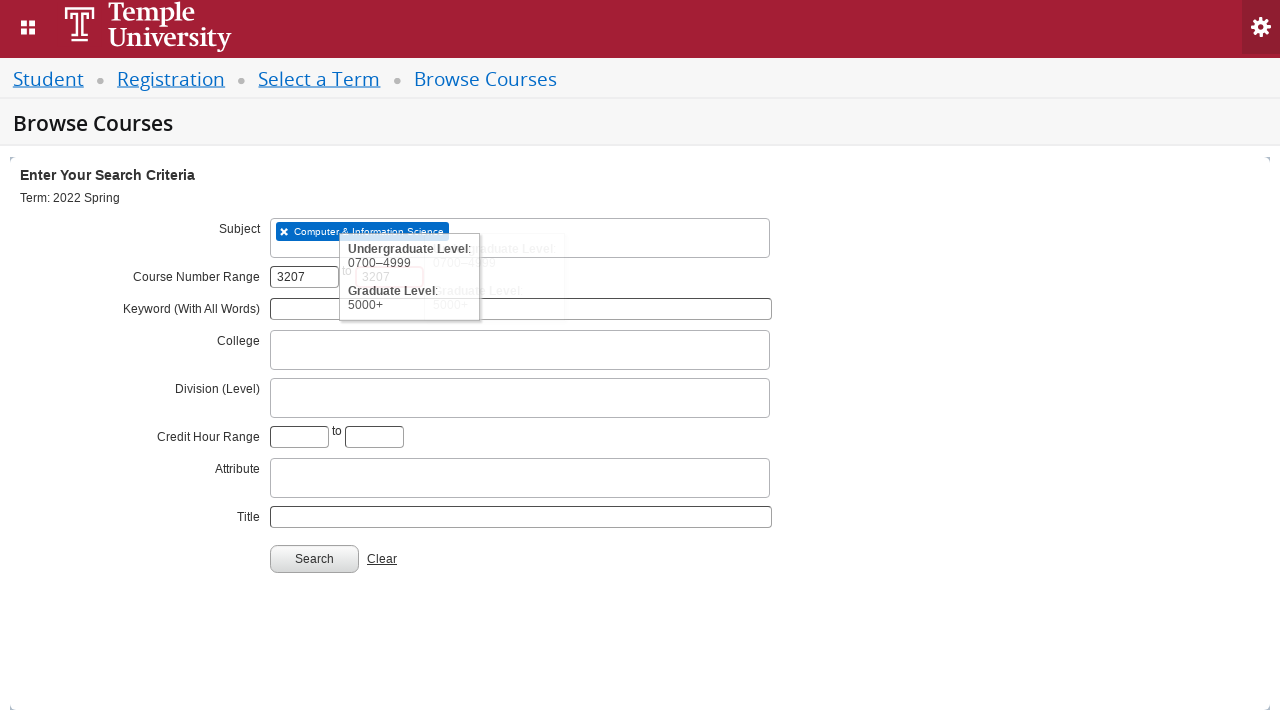

Clicked search button to find CIS 3207 courses at (314, 559) on #search-go
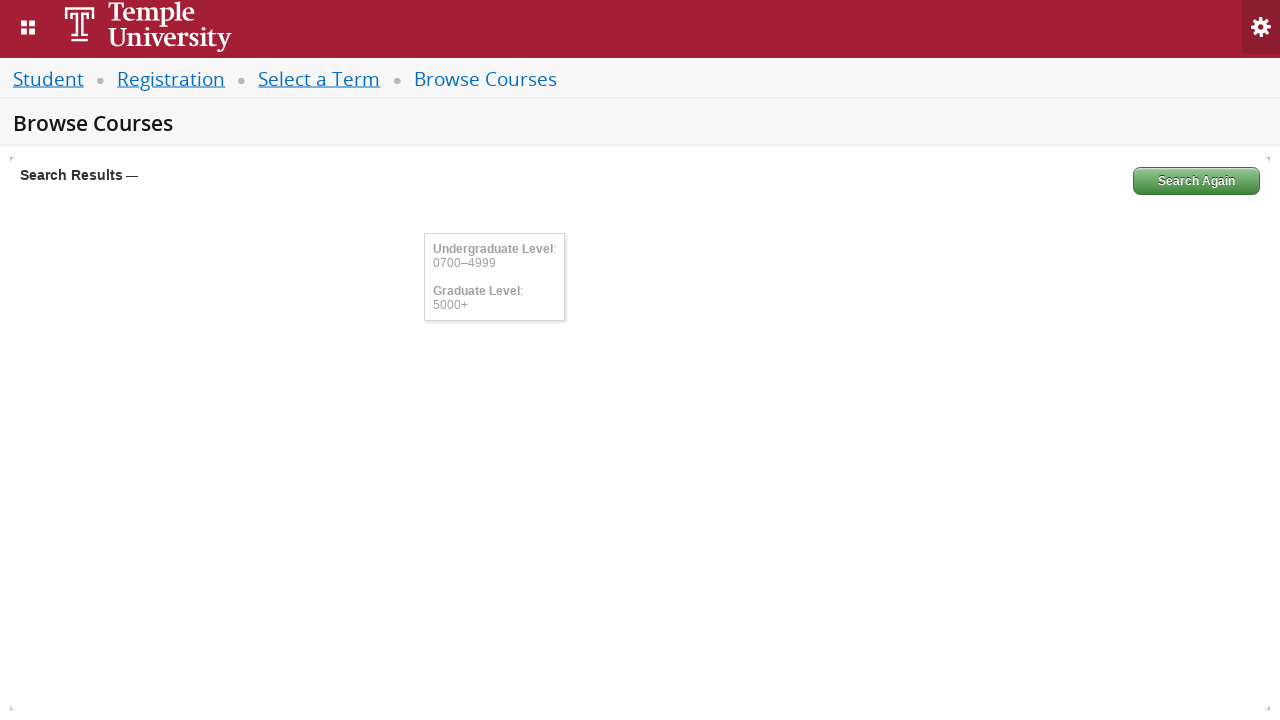

Waited for search results to display
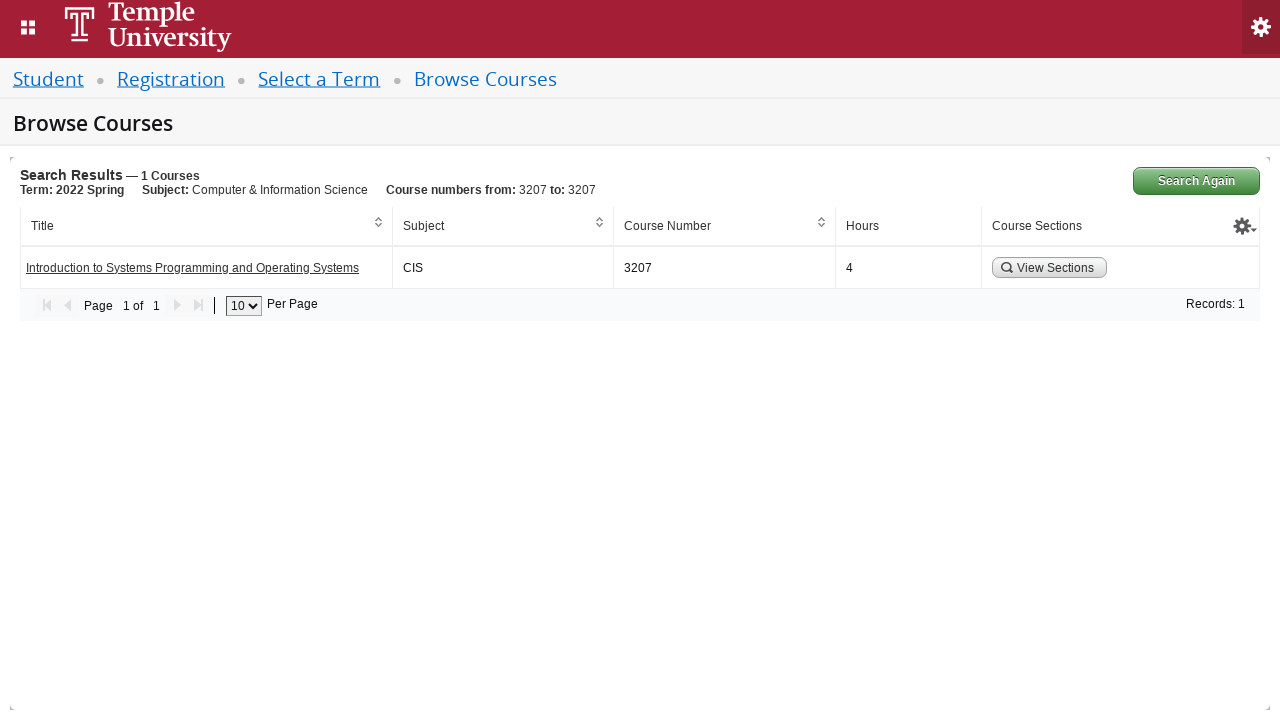

Clicked 'View Sections' button for CIS 3207 at (1050, 268) on .form-button.search-section-button
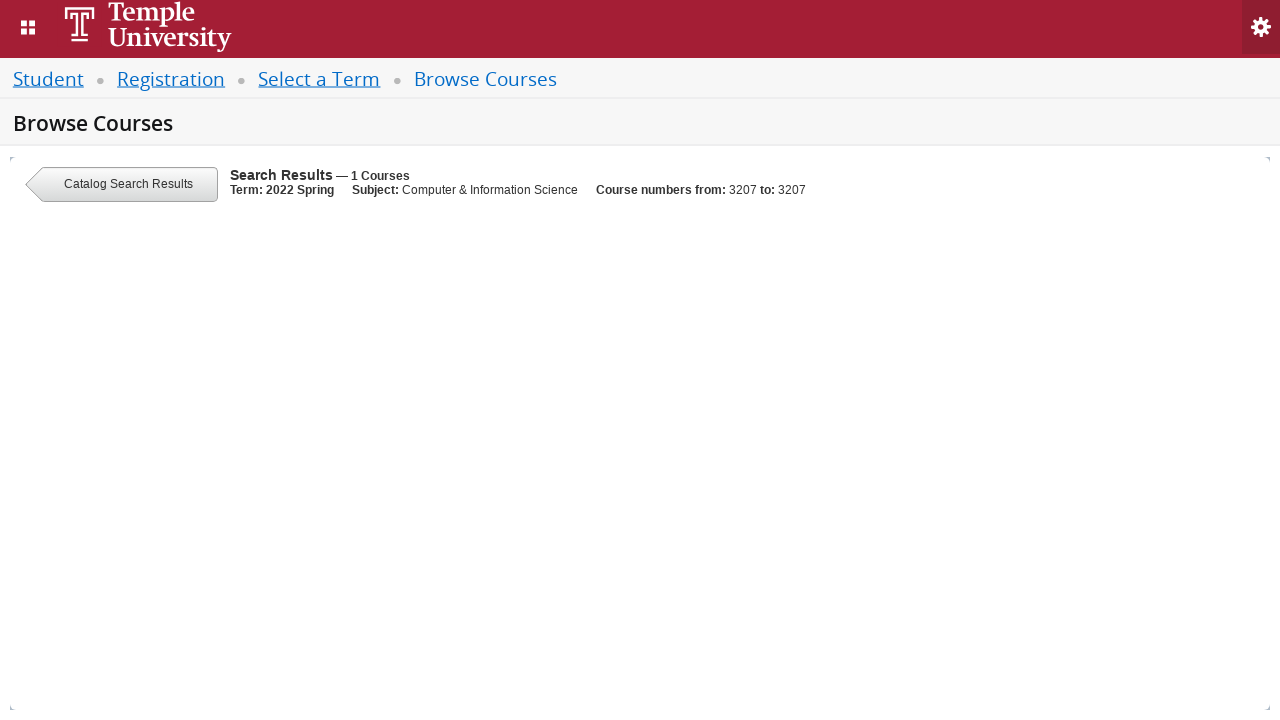

Waited for course sections to load and display
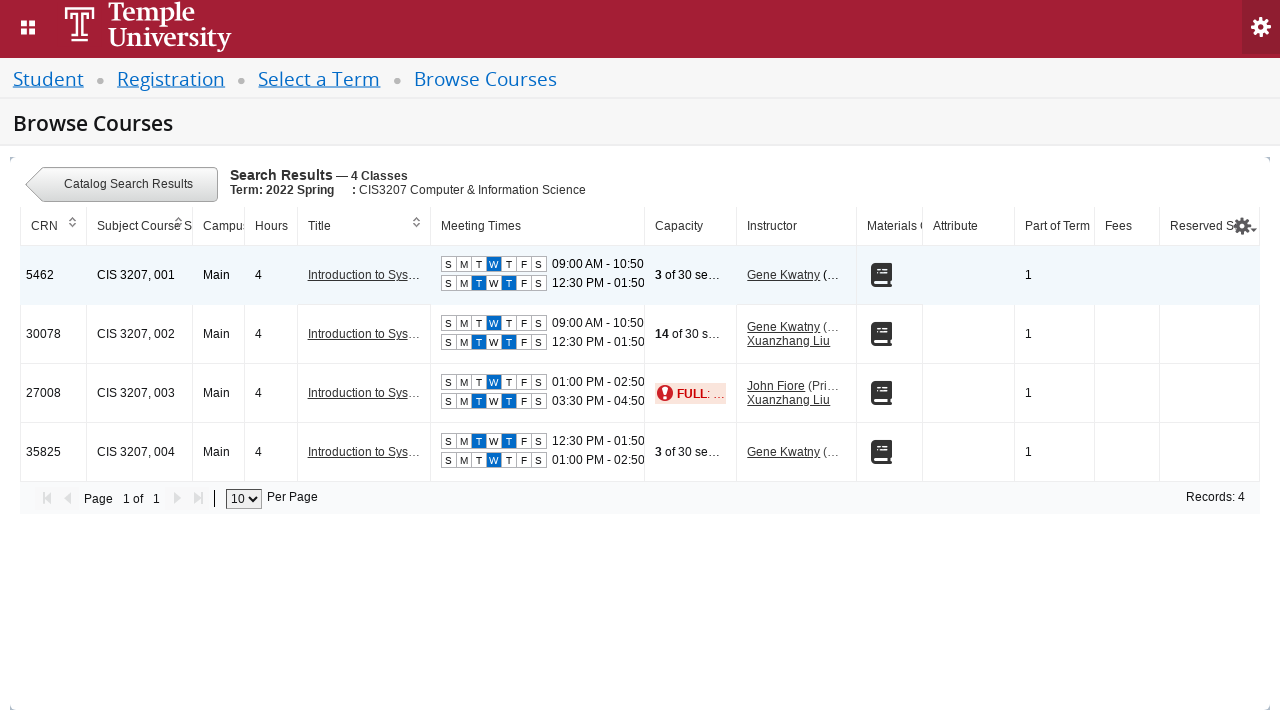

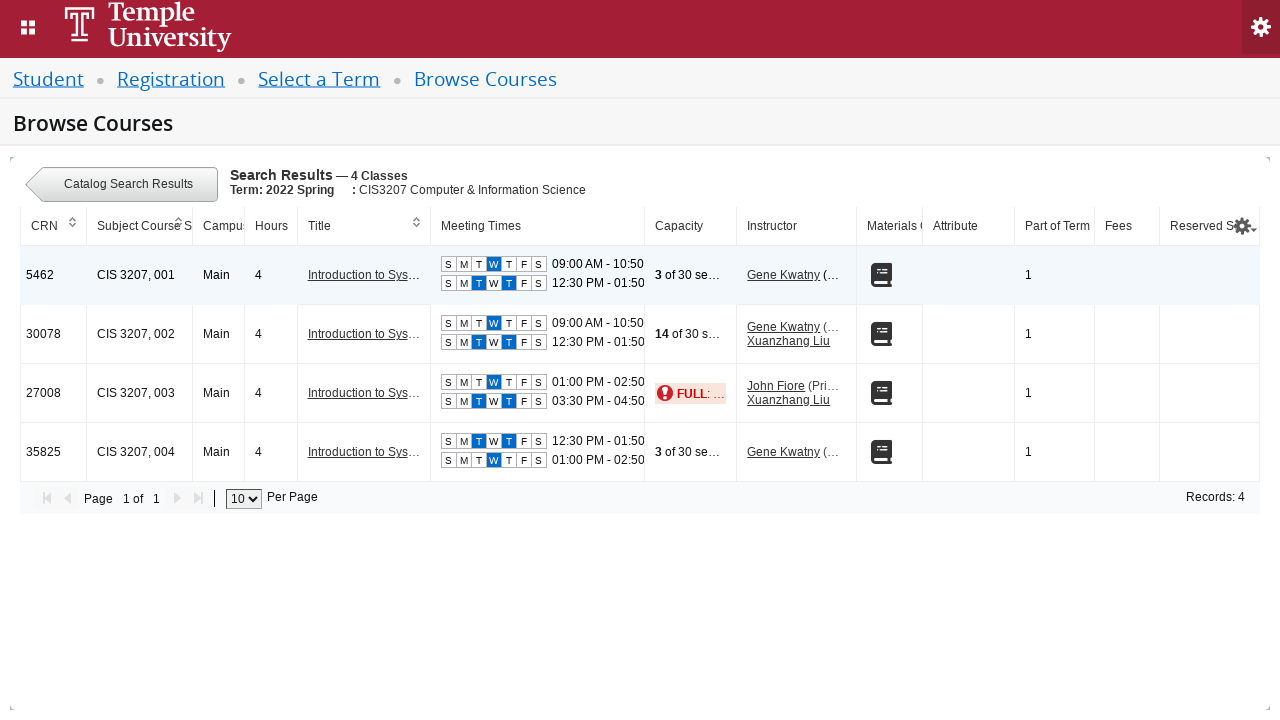